Tests a web form by filling in a text field and submitting the form, then verifying the success message appears

Starting URL: https://www.selenium.dev/selenium/web/web-form.html

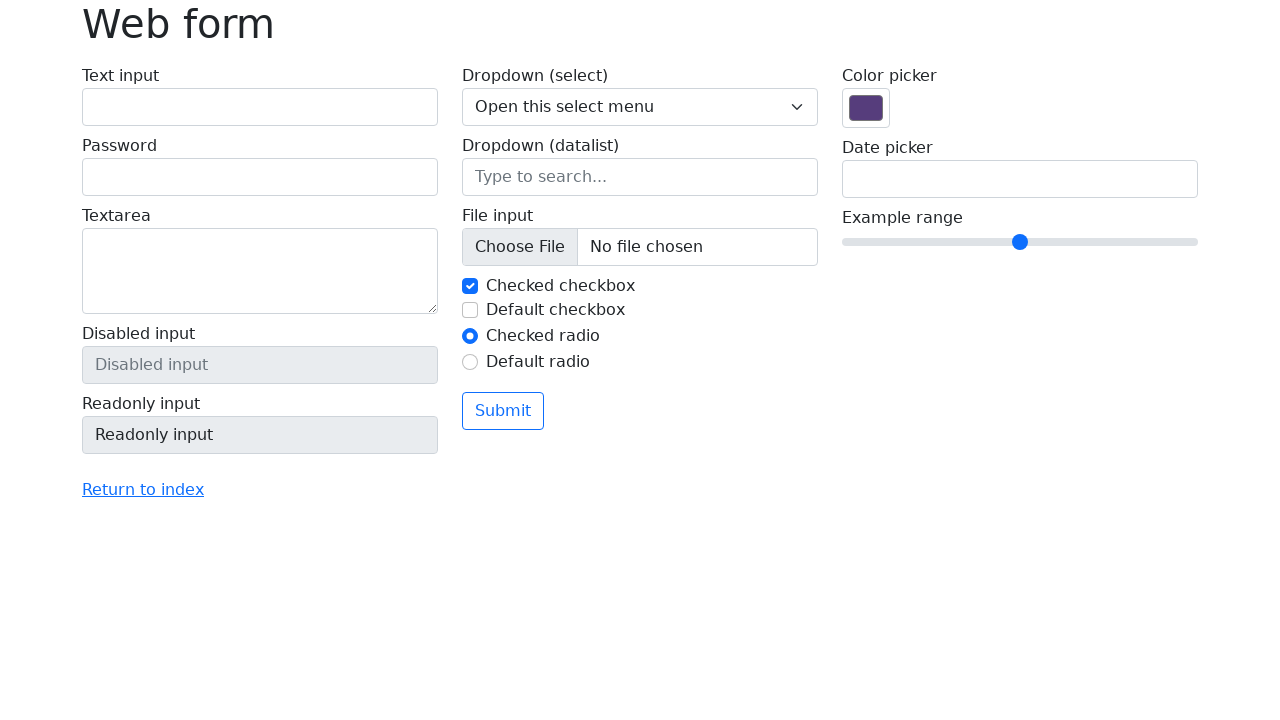

Filled text field with 'Selenium' on input[name='my-text']
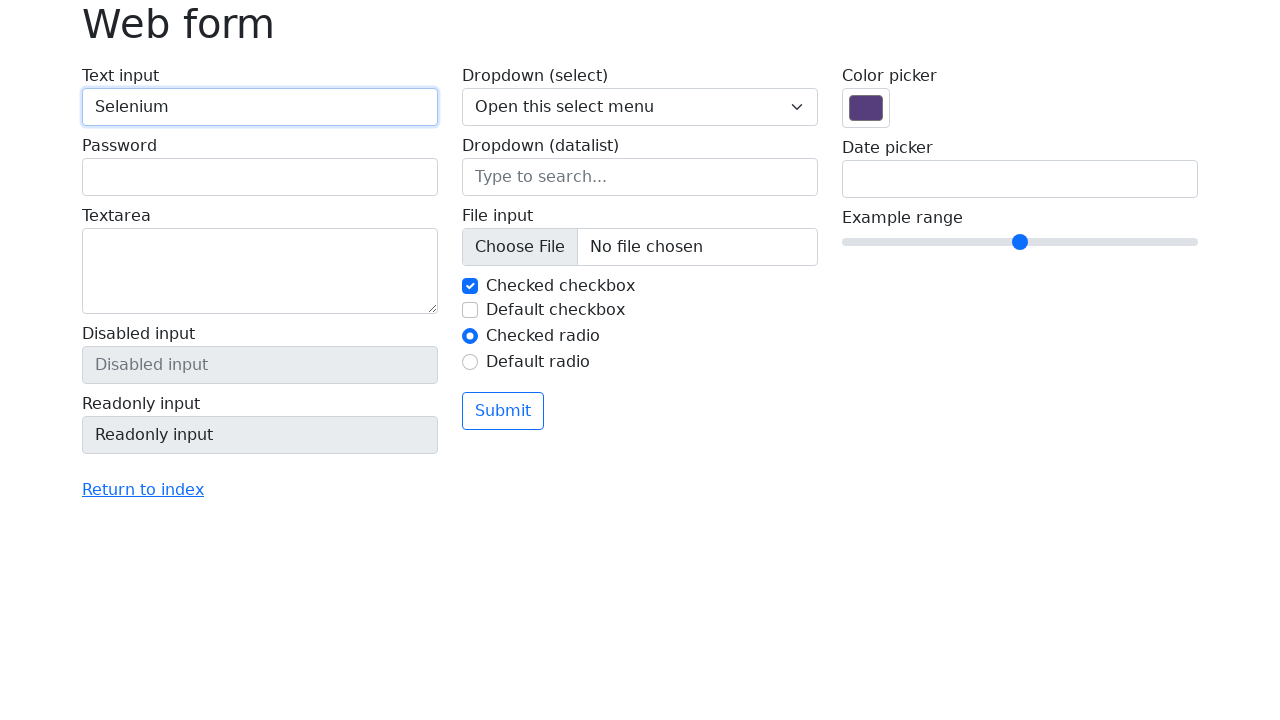

Clicked submit button at (503, 411) on button
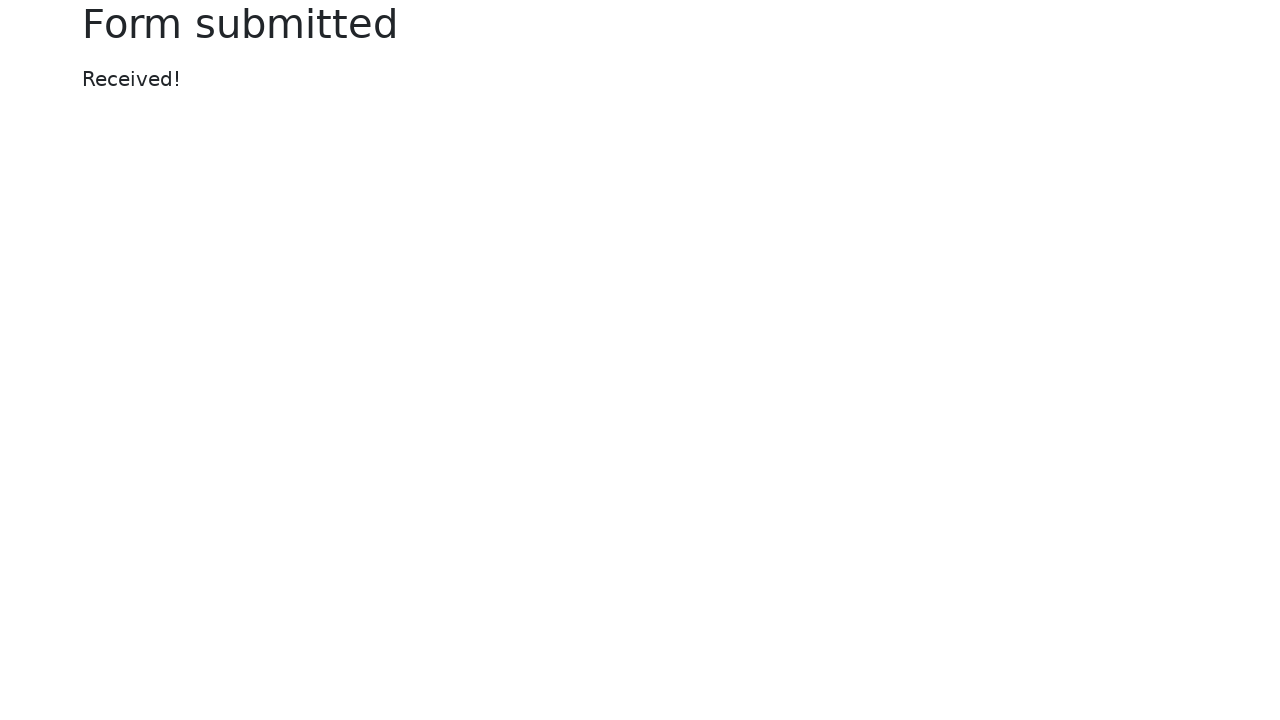

Success message appeared
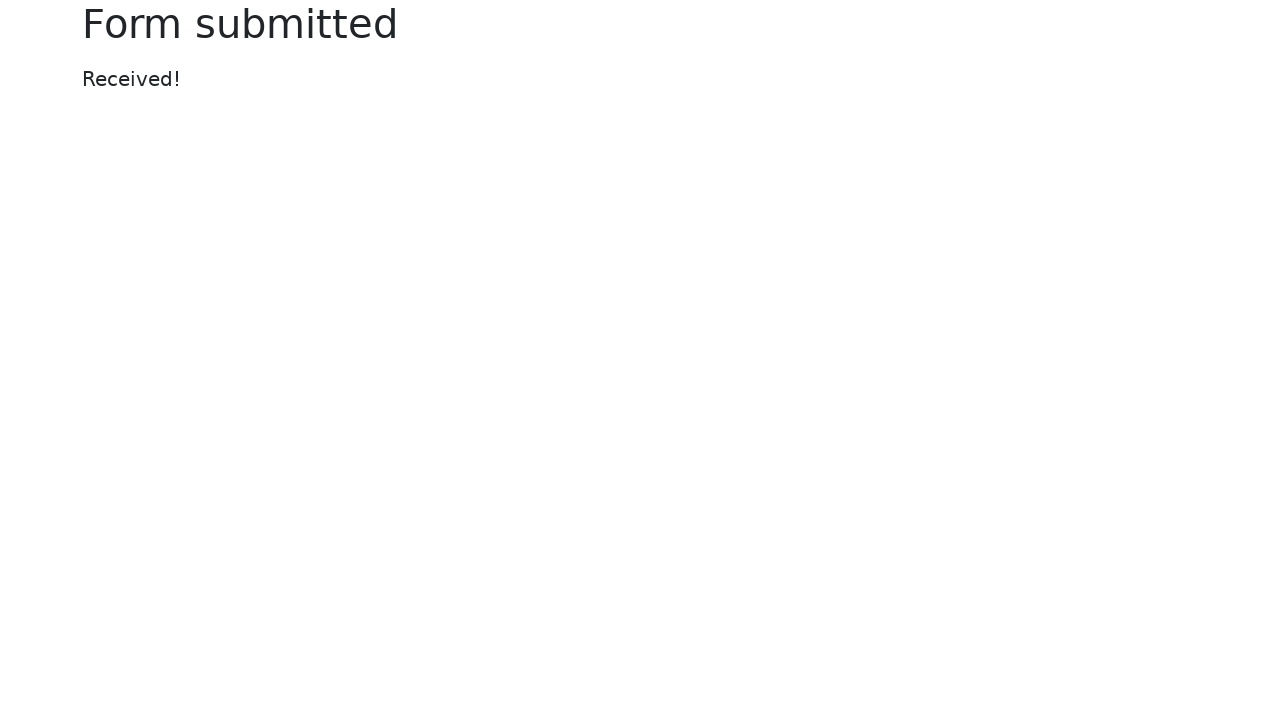

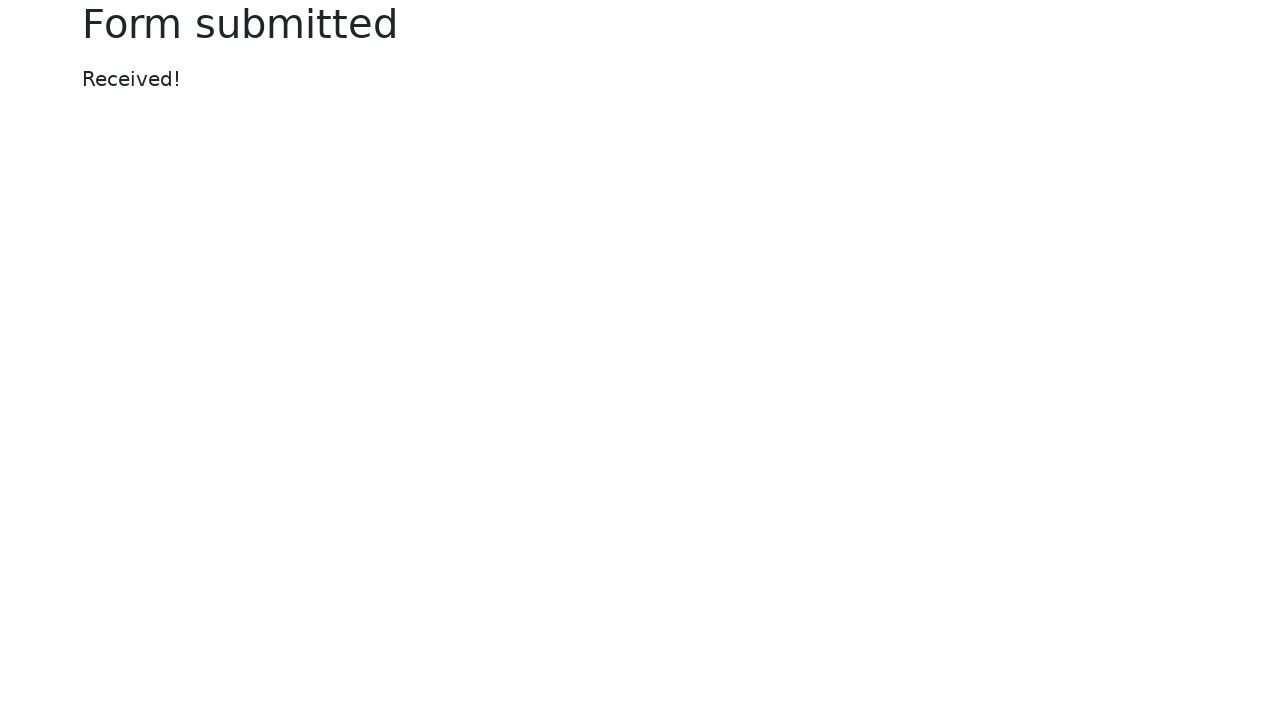